Tests opting out of A/B tests by adding an opt-out cookie after visiting the page, then refreshing to verify the opt-out takes effect

Starting URL: http://the-internet.herokuapp.com/abtest

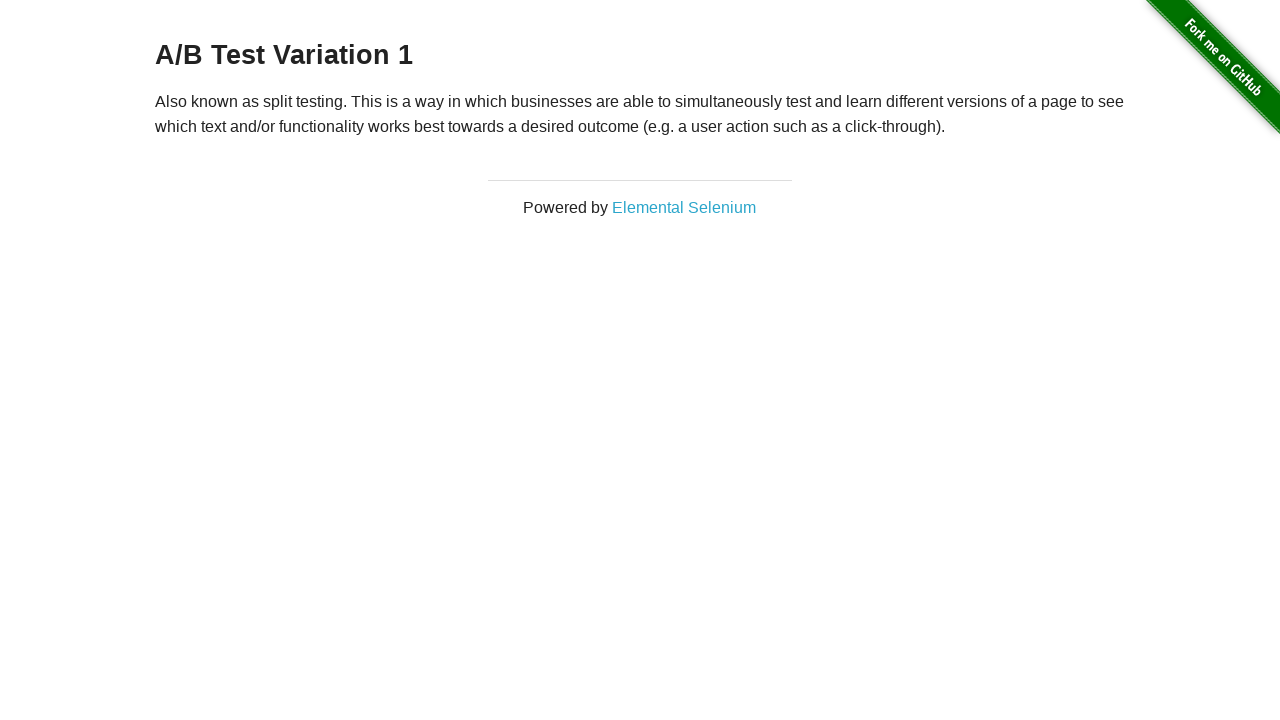

Retrieved initial heading text from page
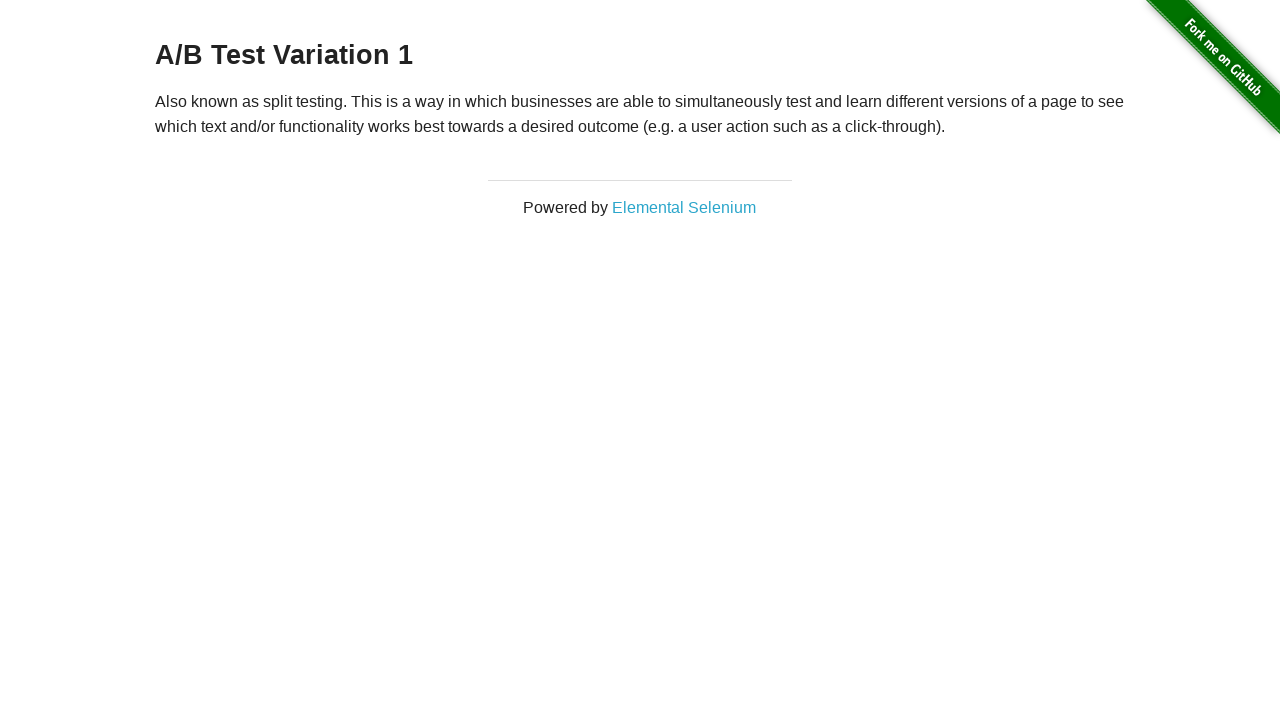

Added opt-out cookie to context
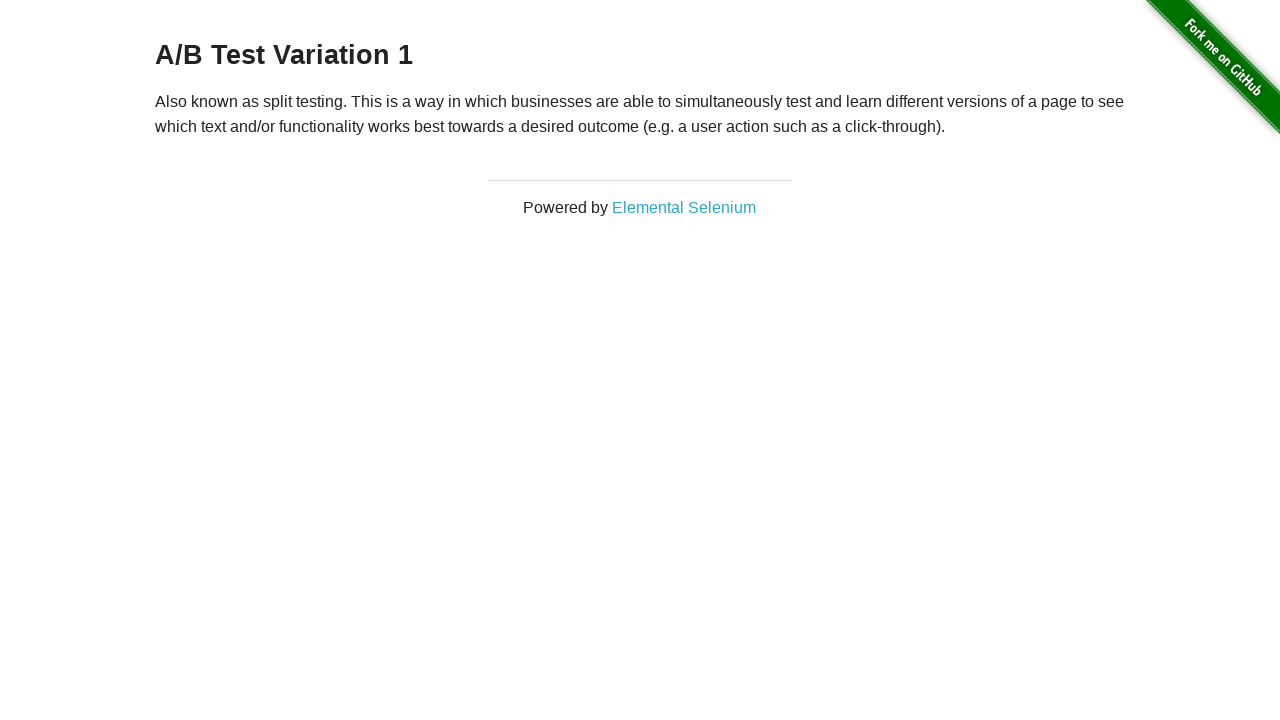

Reloaded page after adding opt-out cookie
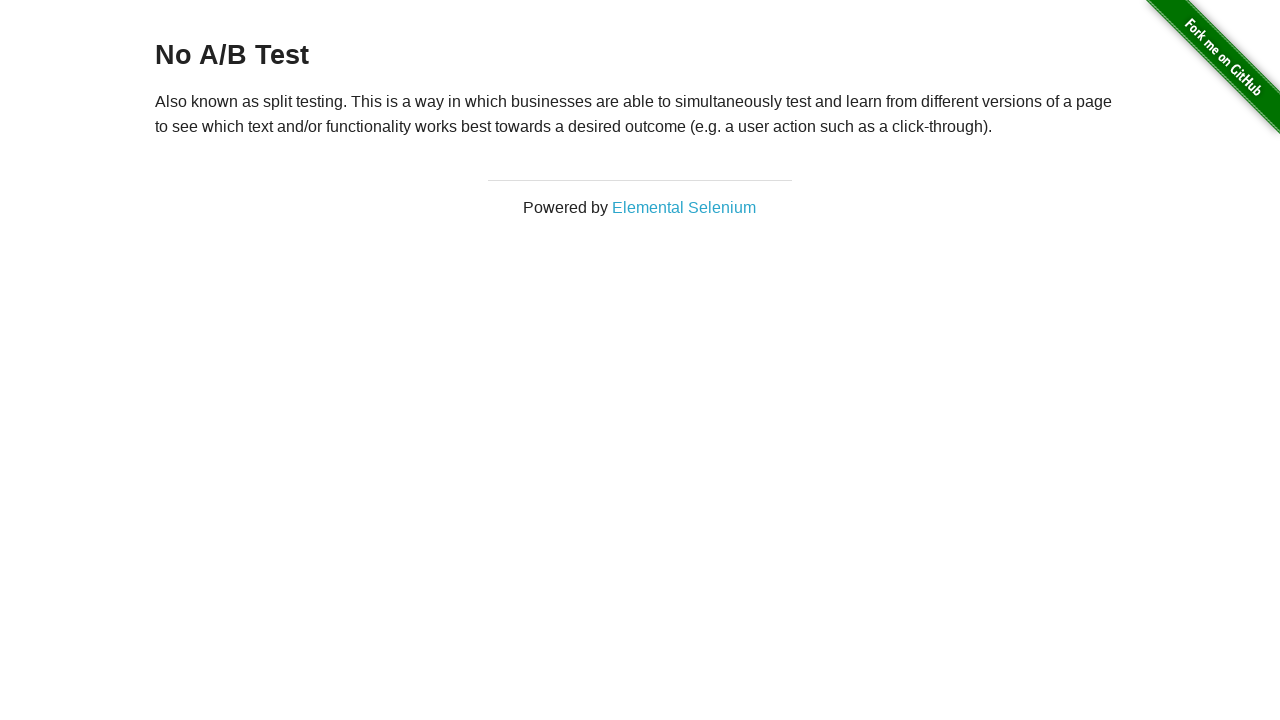

Verified heading is present after opt-out
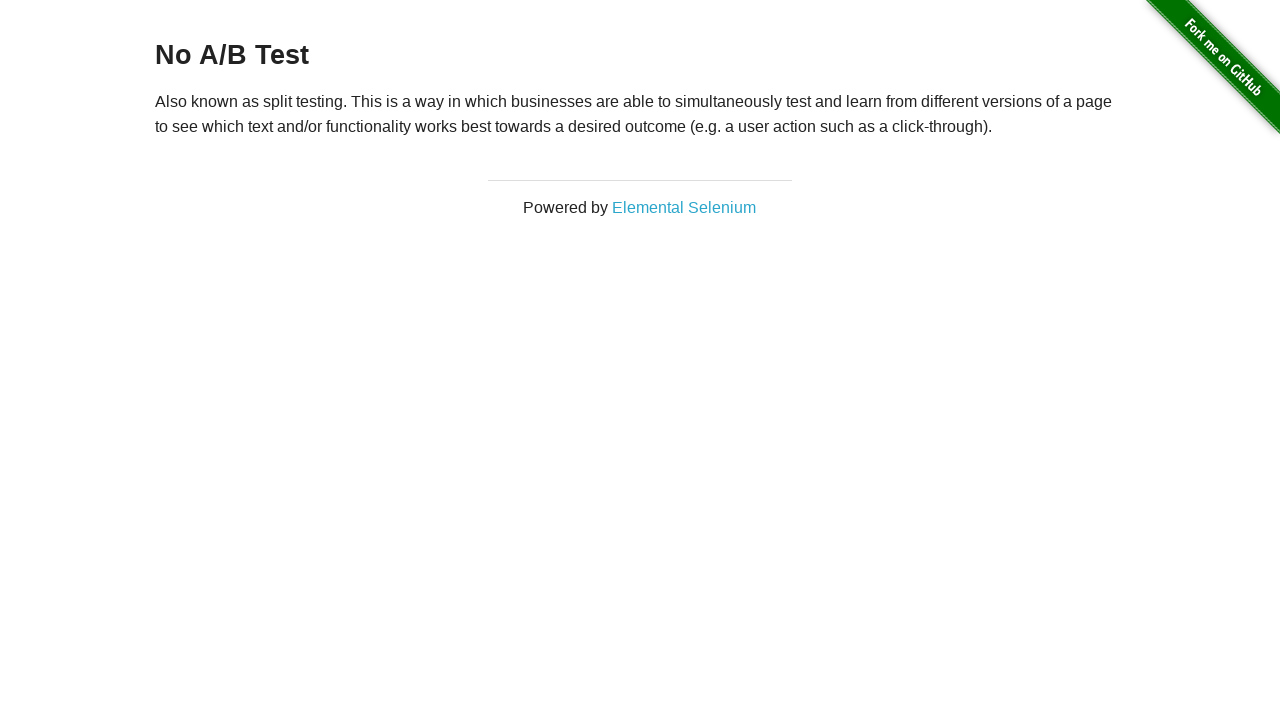

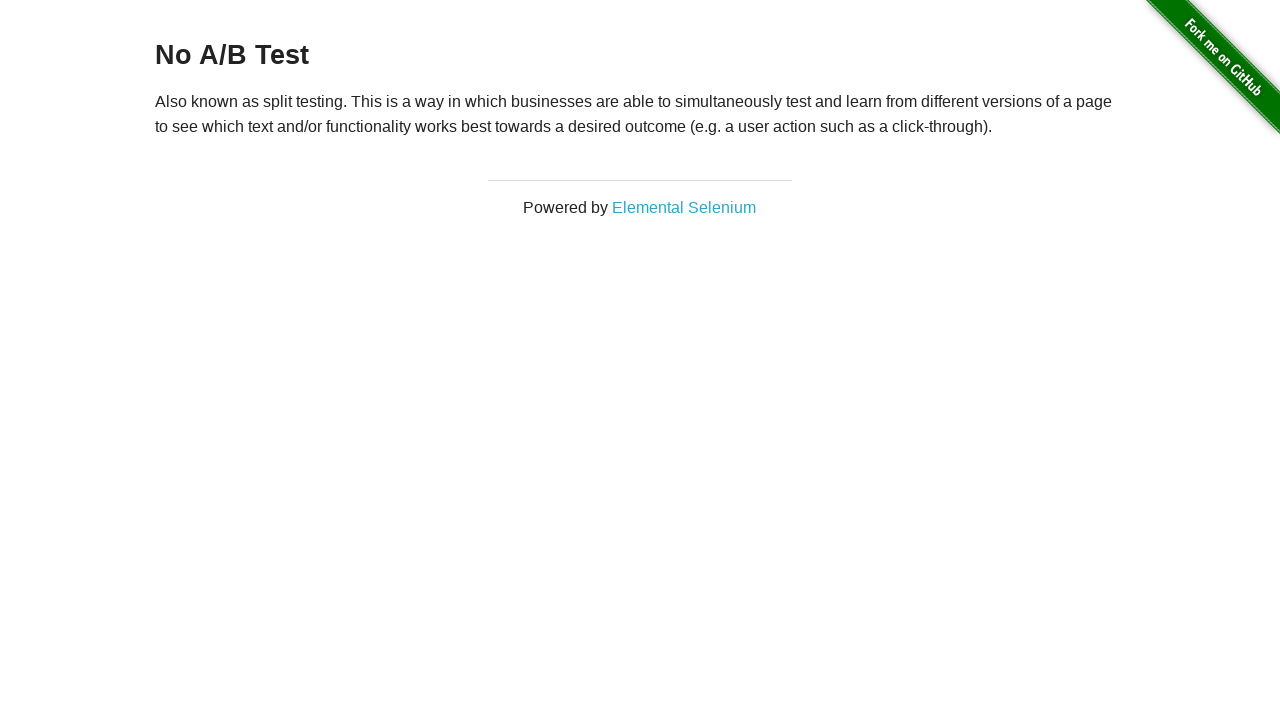